Tests a math exercise page by reading two numbers displayed on the page, calculating their sum, selecting the result from a dropdown menu, and submitting the form.

Starting URL: http://suninjuly.github.io/selects1.html

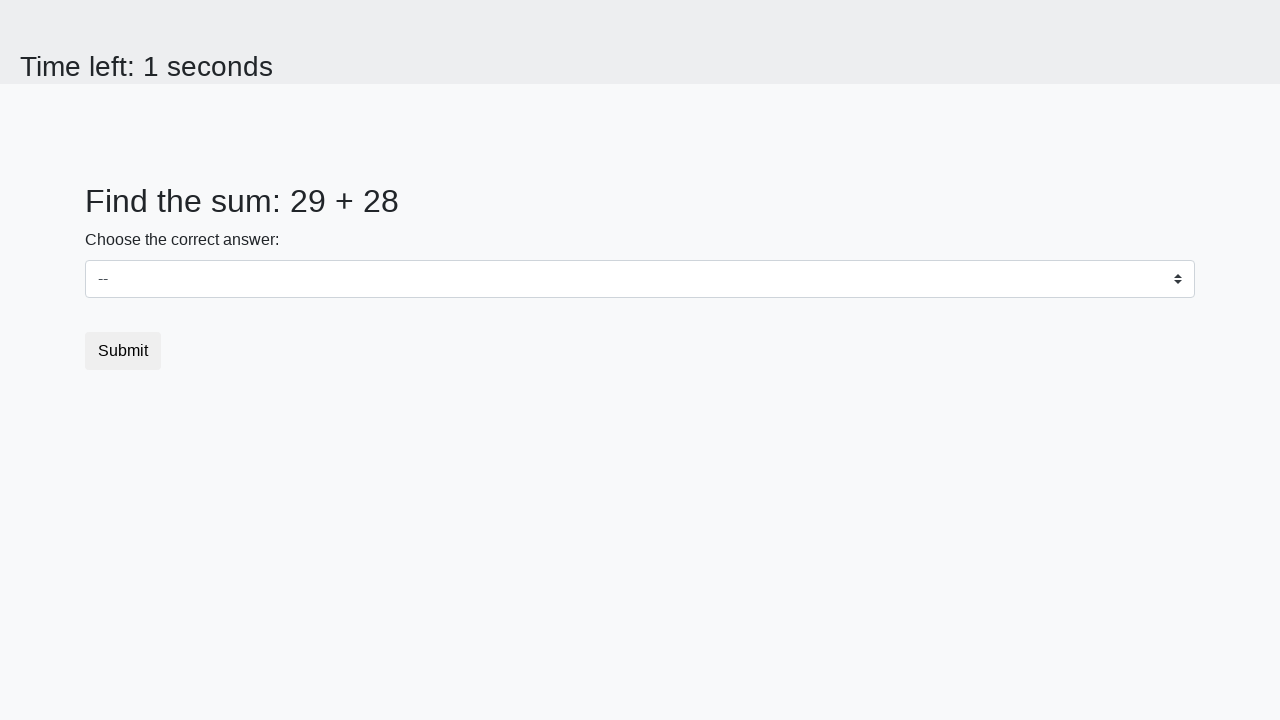

Read first number from #num1 element
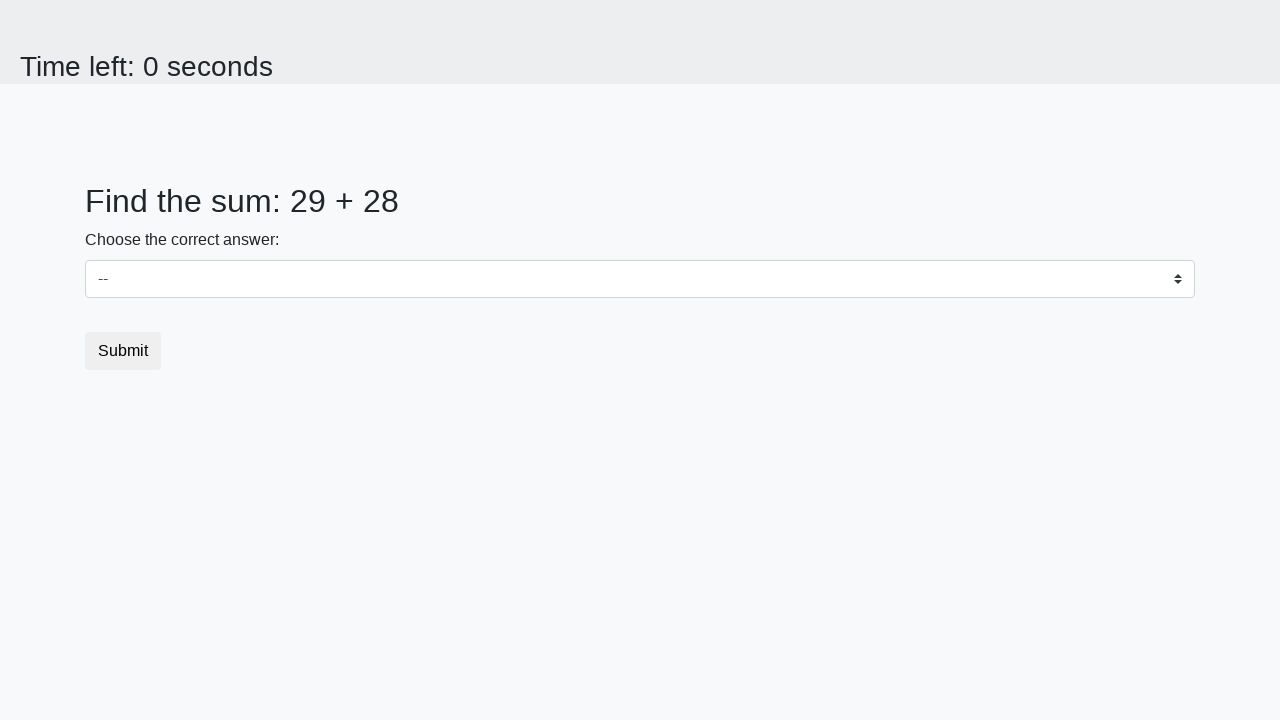

Read second number from #num2 element
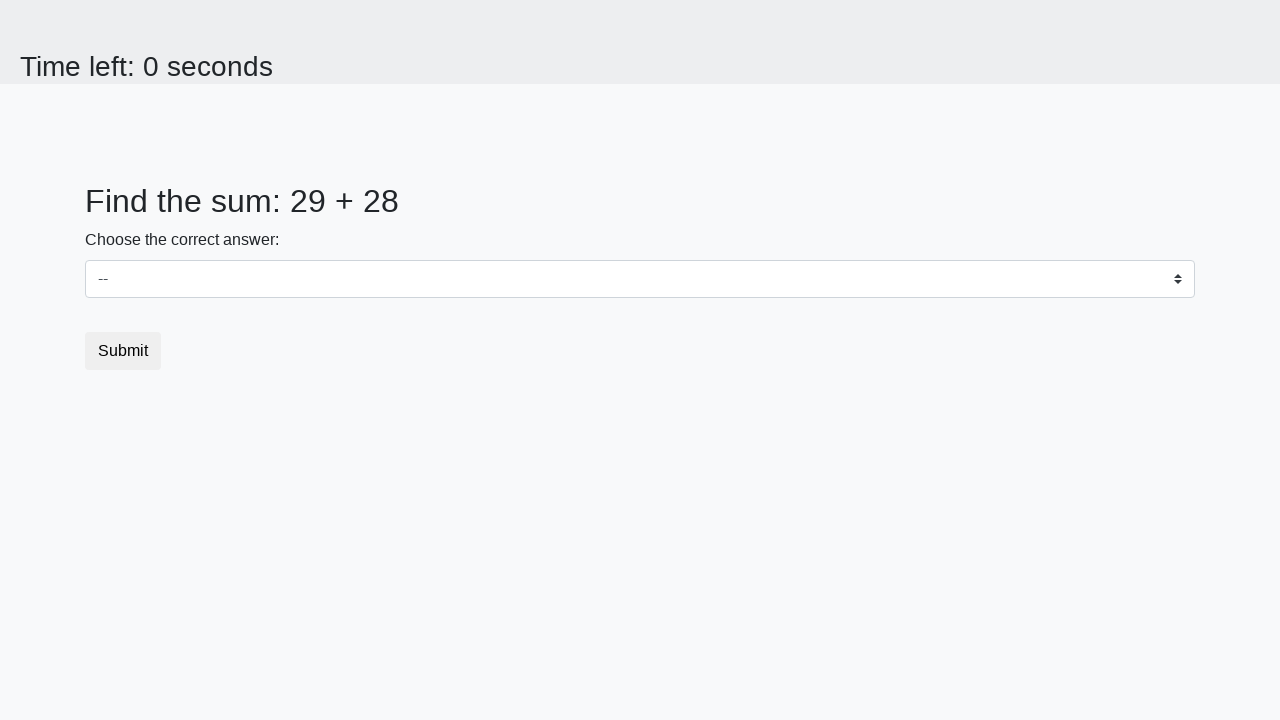

Calculated sum: 29 + 28 = 57
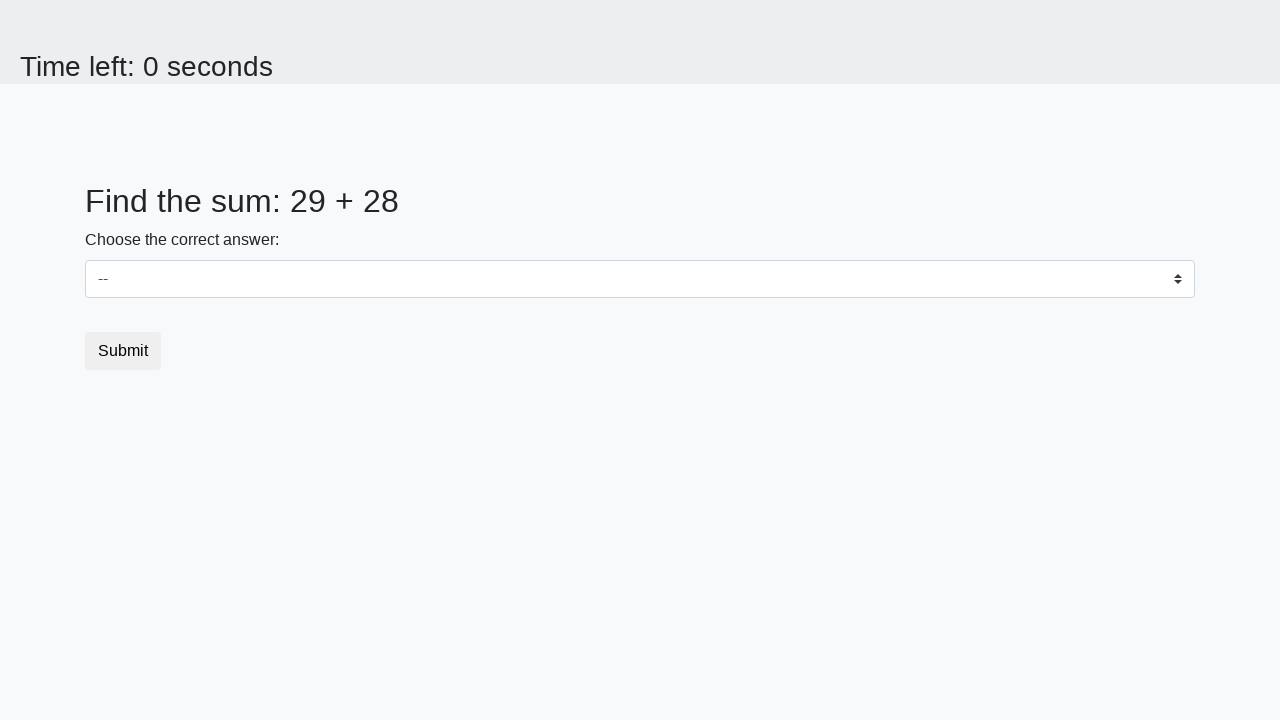

Selected calculated result '57' from dropdown menu on select
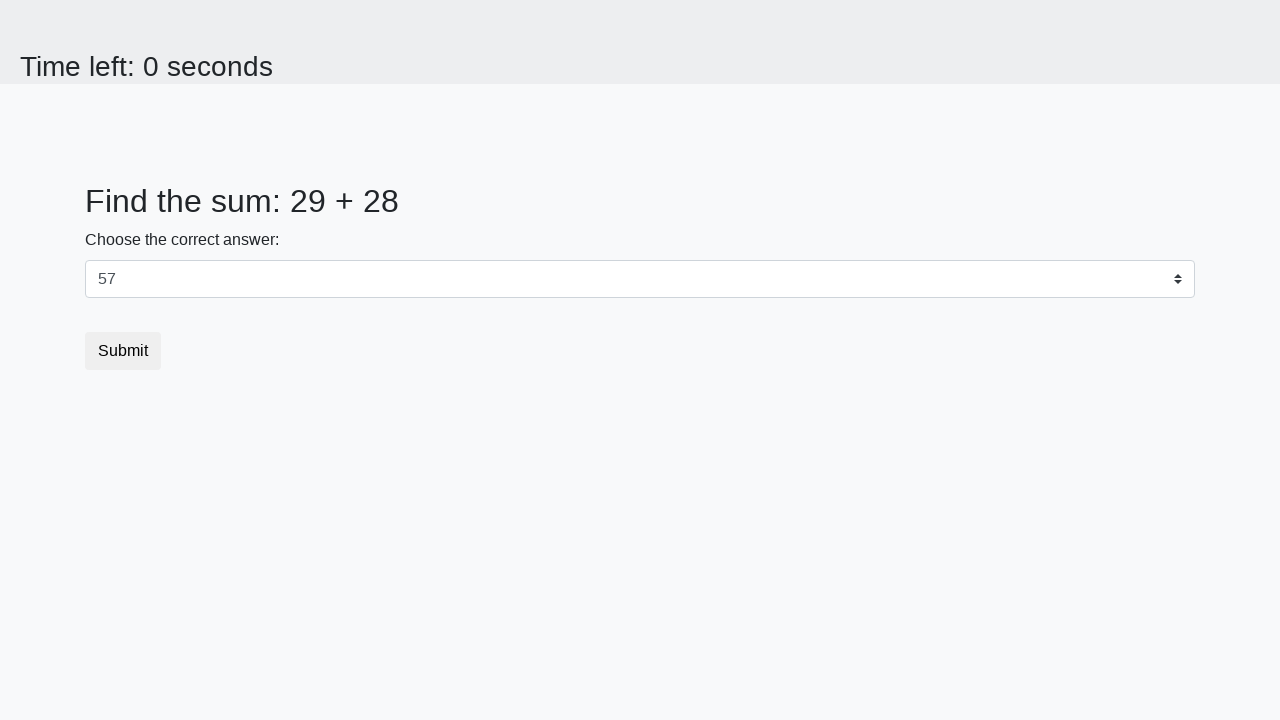

Clicked the Submit button at (123, 351) on button
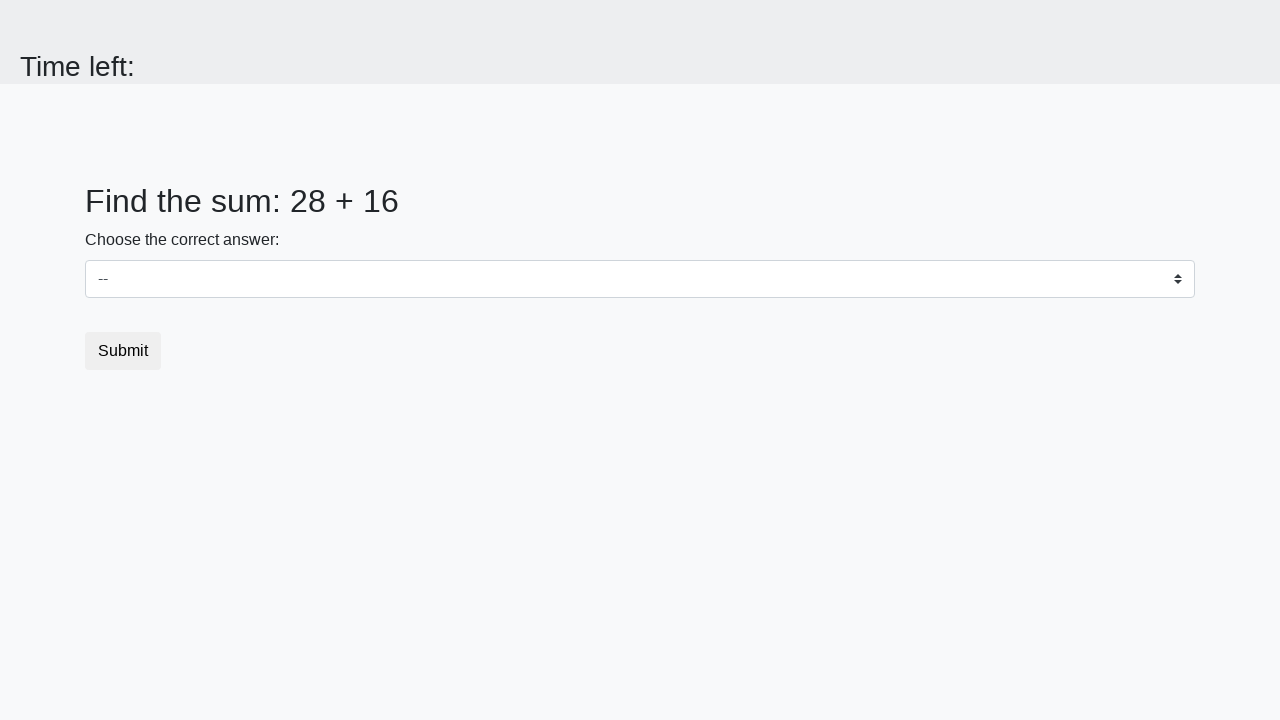

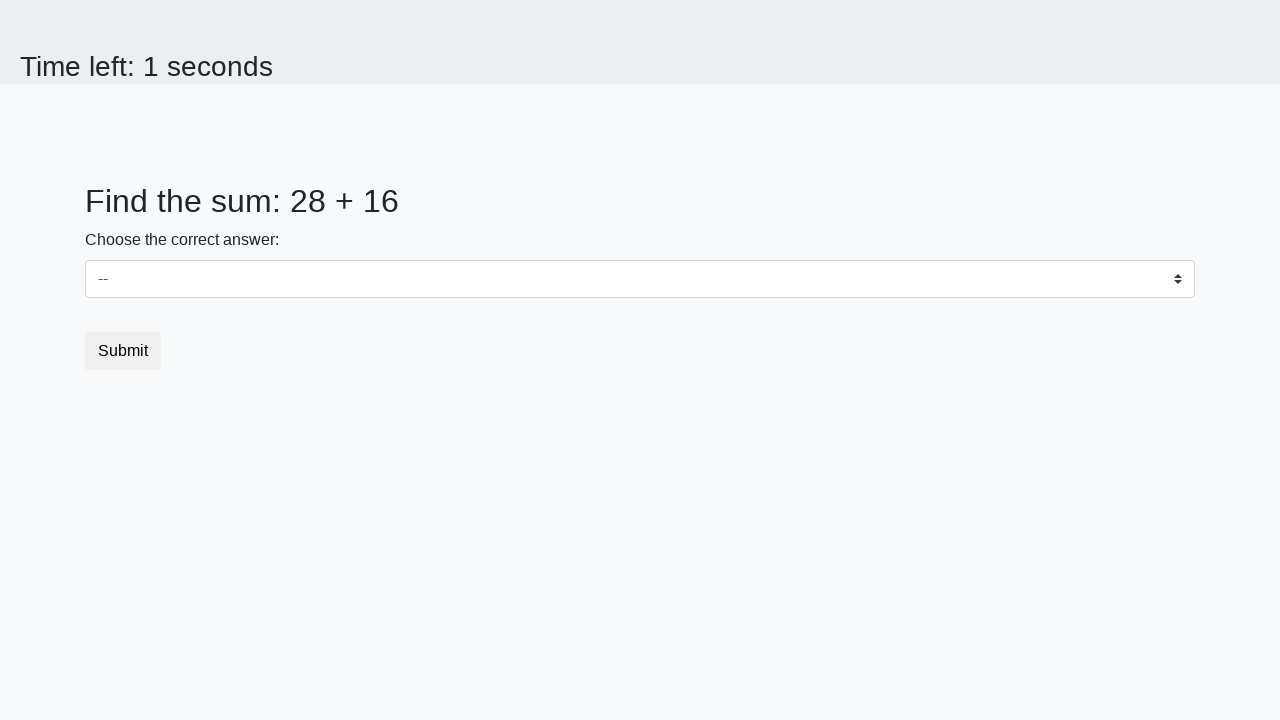